Tests the Automation Exercise website by verifying the number of links on the page, navigating to the Products page, and checking that the special offer element is displayed

Starting URL: https://www.automationexercise.com/

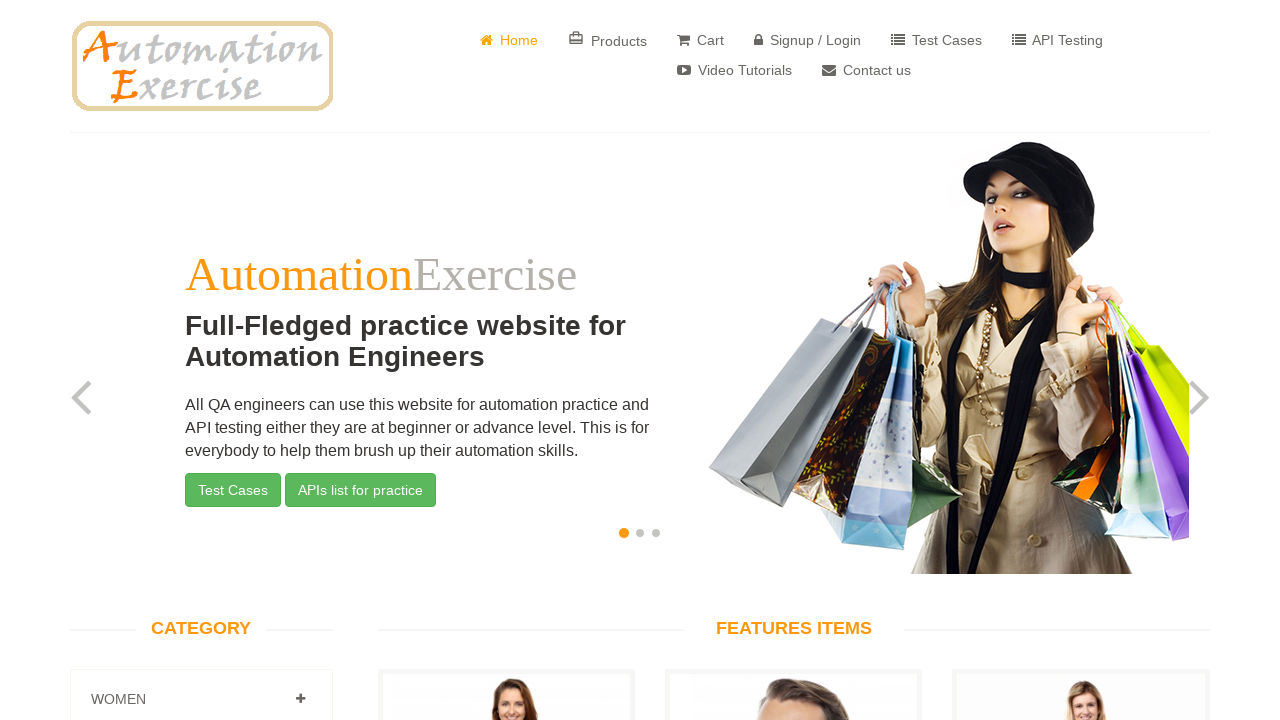

Retrieved all links on the page
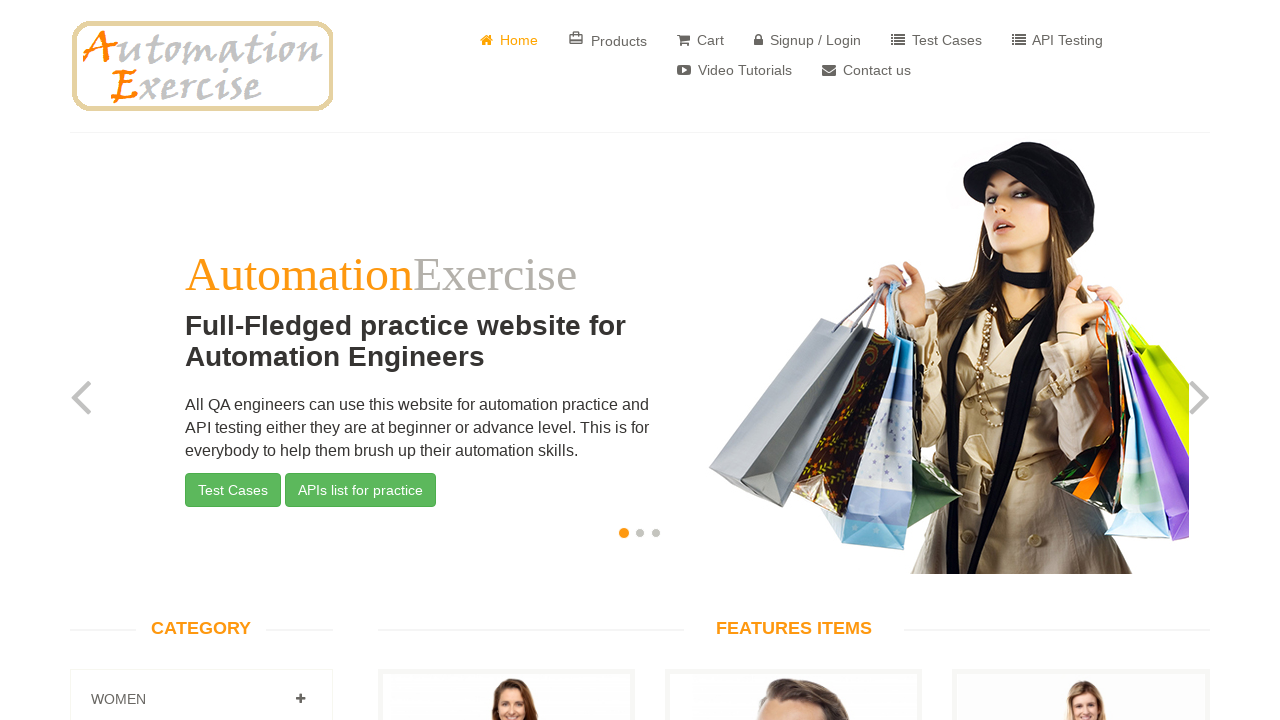

Verified link count: 147 links found (expected 147)
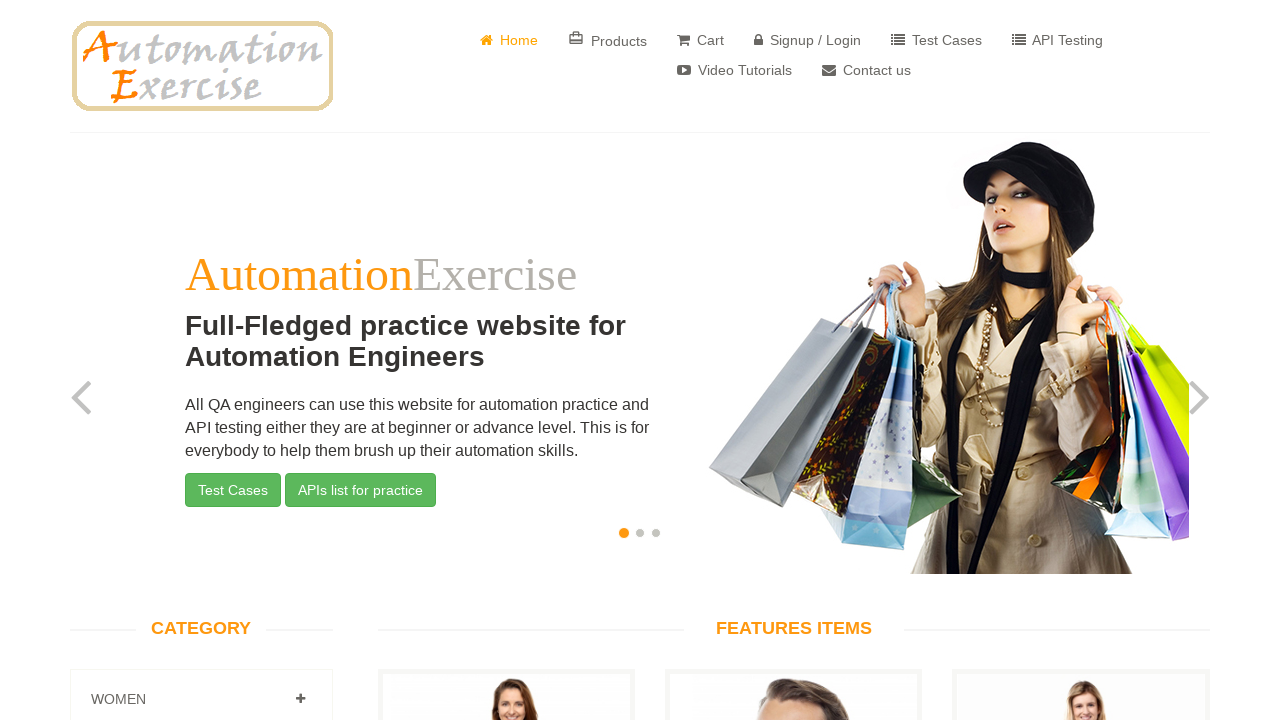

Clicked on Products link at (608, 40) on a:has-text('Products')
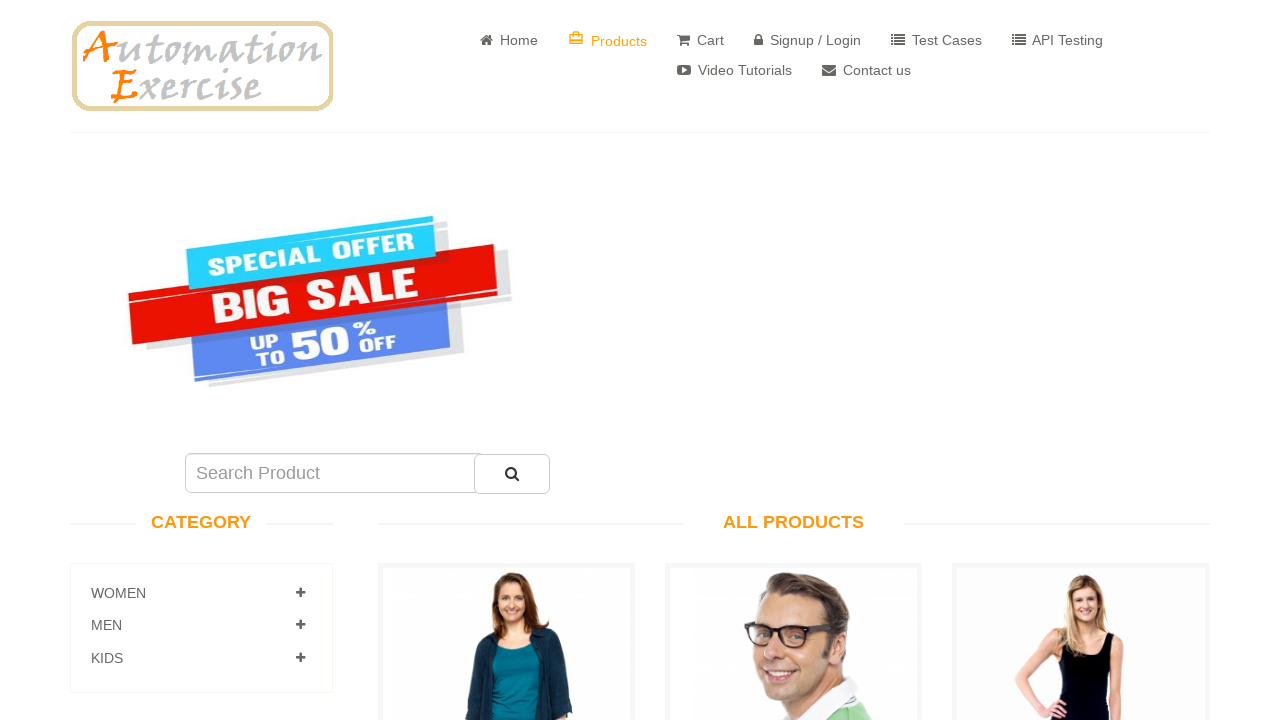

Special offer element (#sale_image) appeared on page
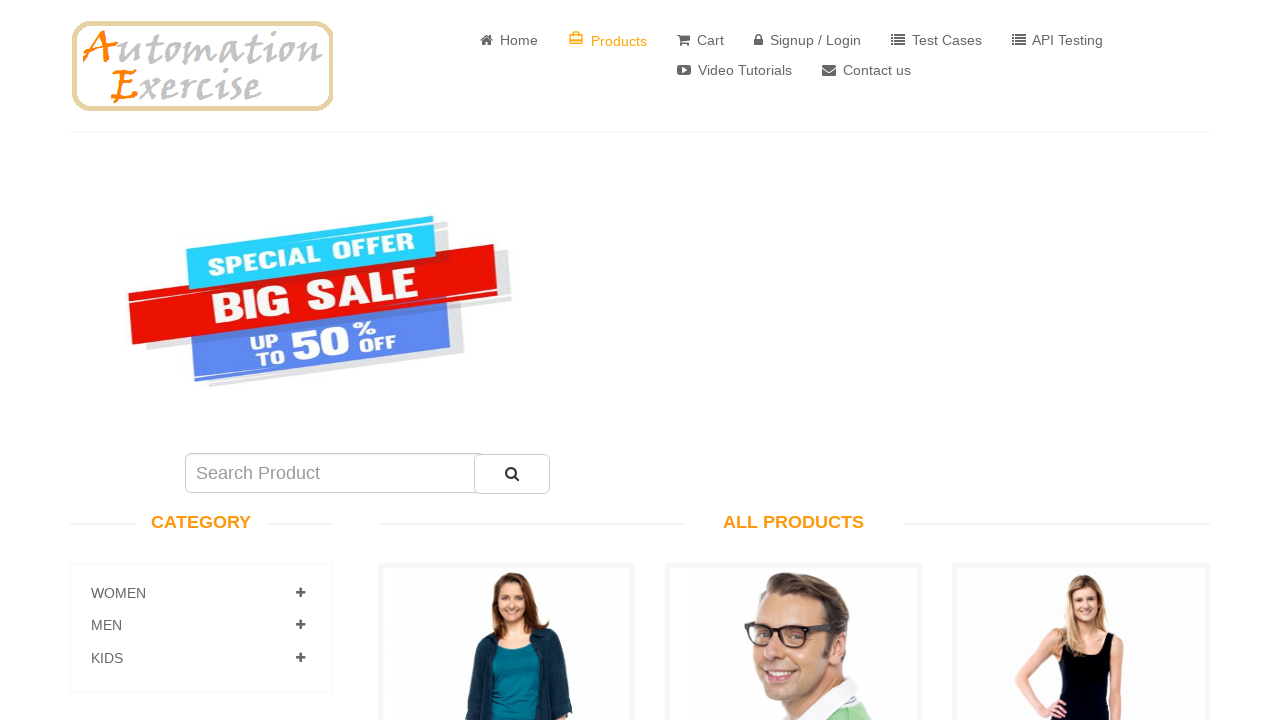

Located special offer element
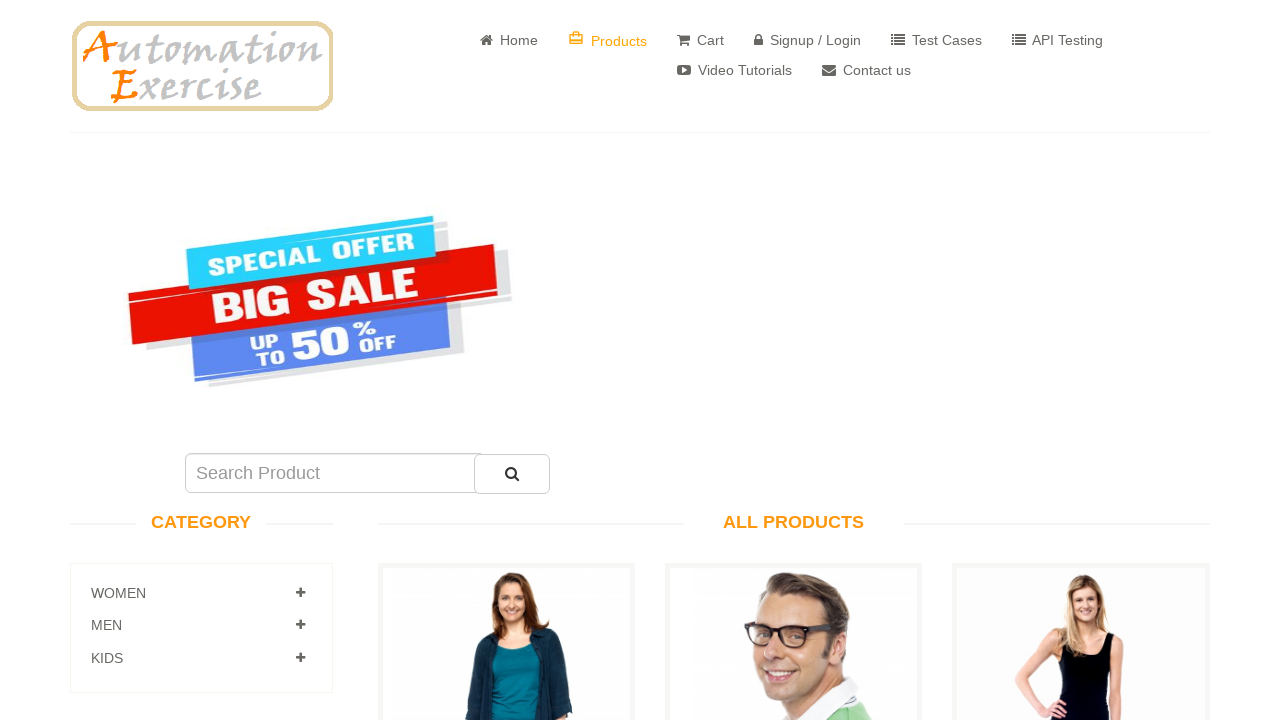

Verified special offer element visibility: True
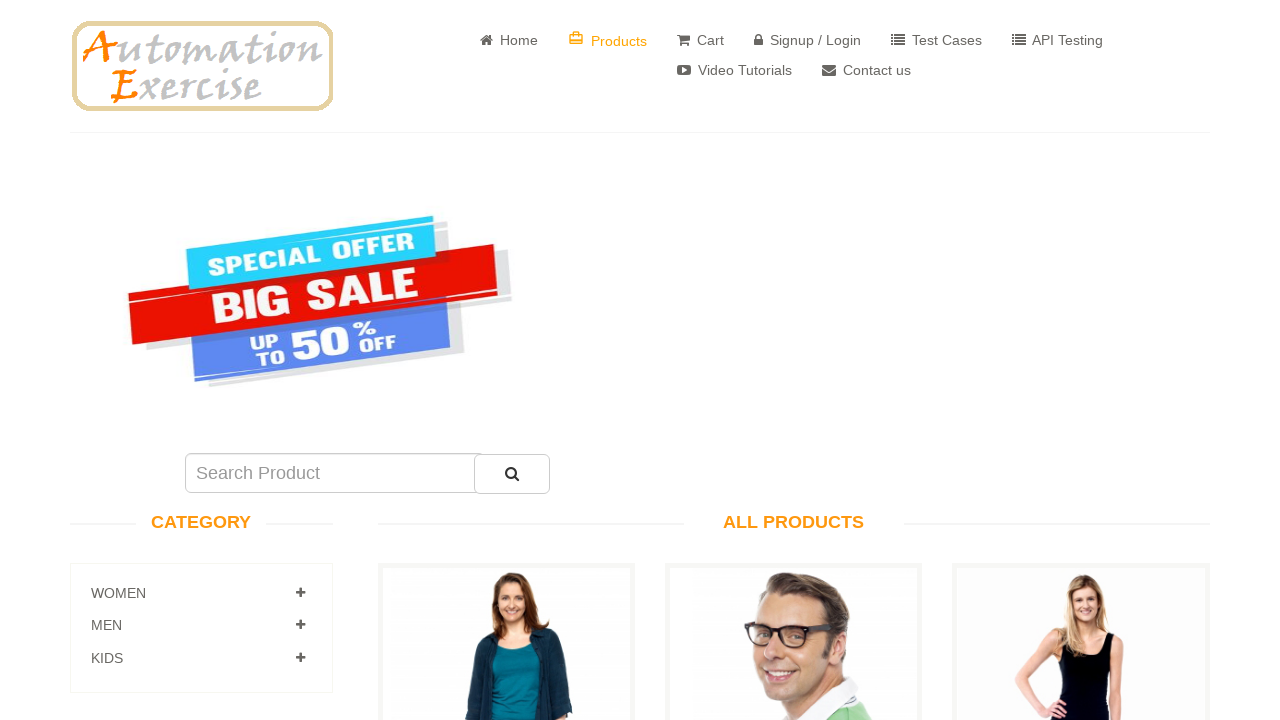

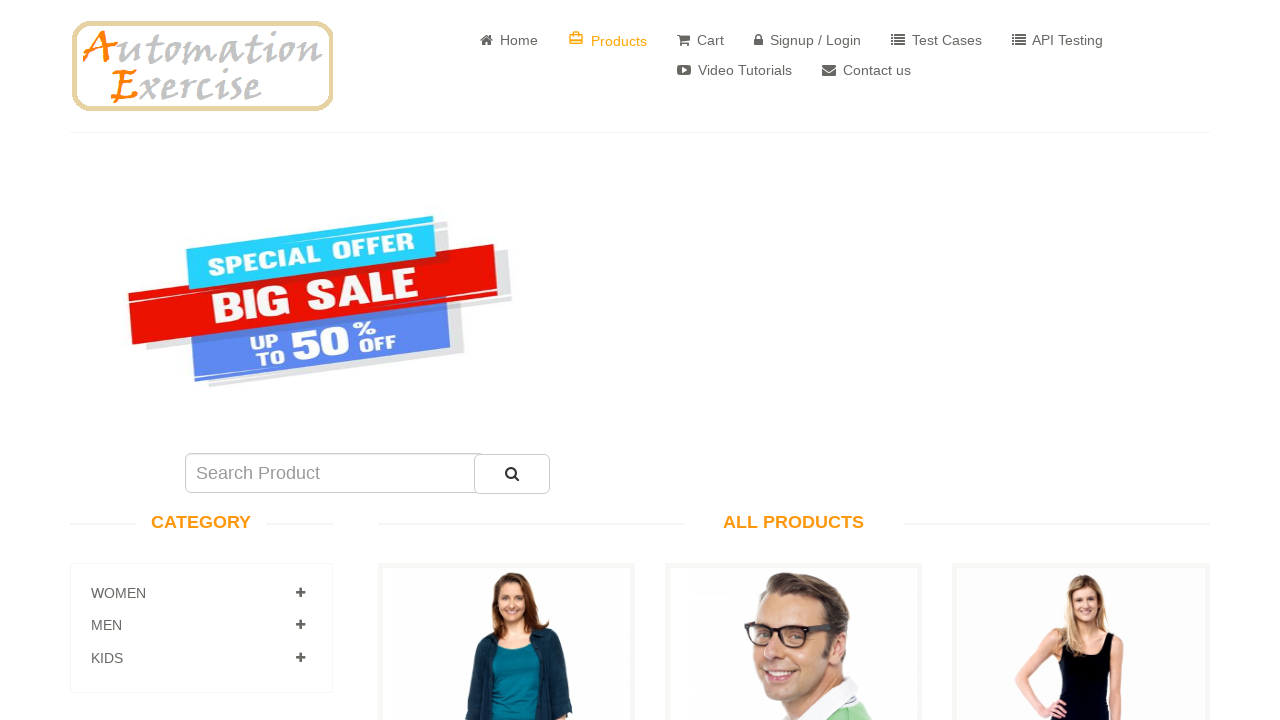